Tests filling out a simple form using different element locator strategies (tag name, name attribute, class name, and id) and submitting it

Starting URL: http://suninjuly.github.io/simple_form_find_task.html

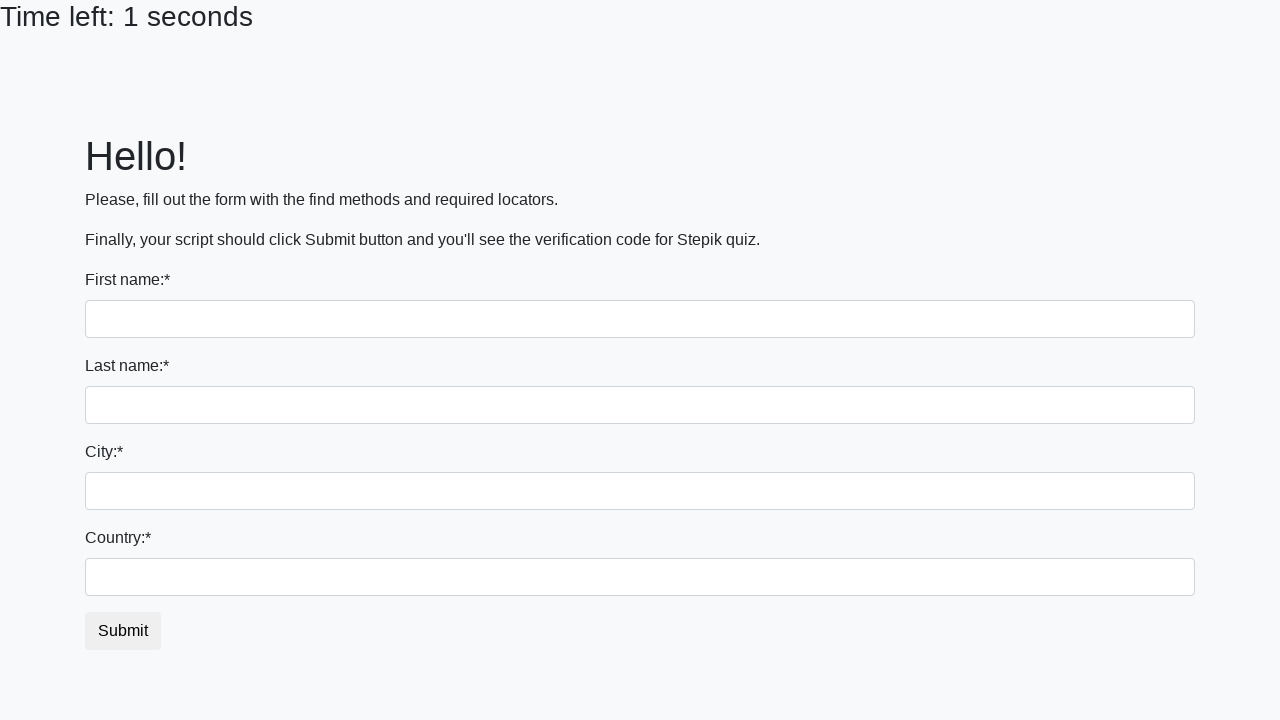

Filled first input field with 'Ivan' using tag name locator on input >> nth=0
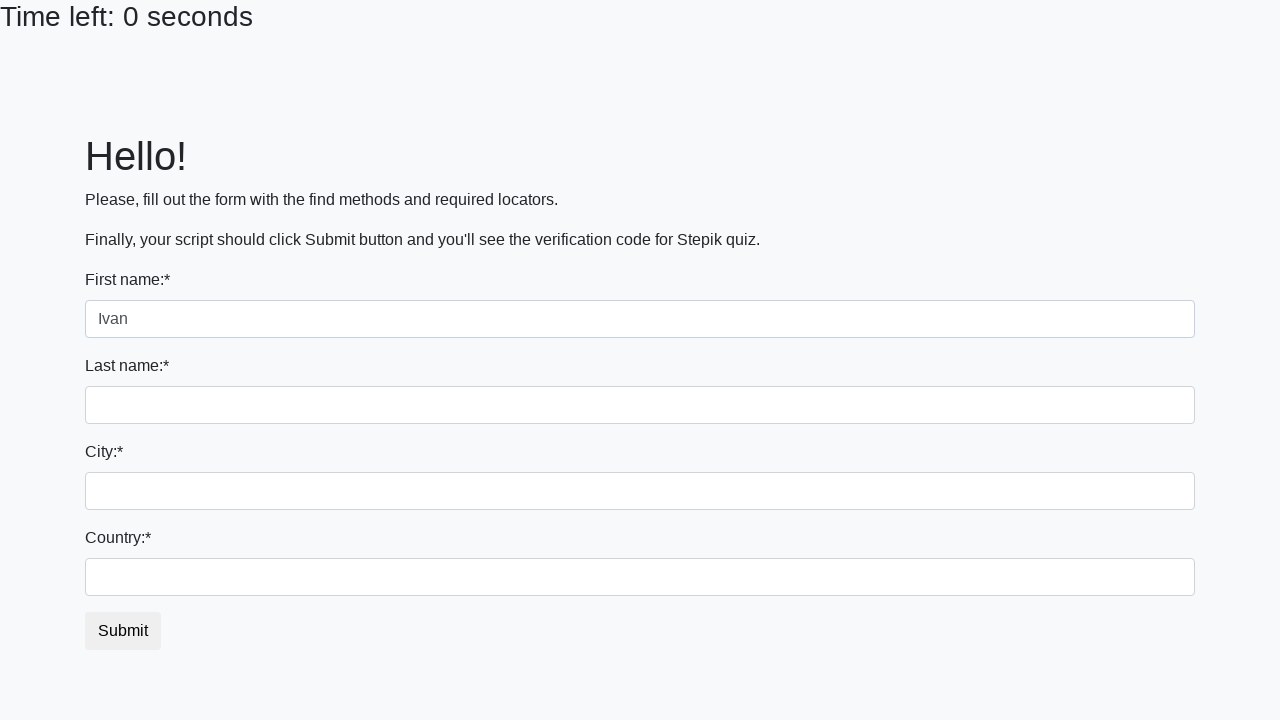

Filled last name field with 'Petrov' using name attribute locator on input[name='last_name']
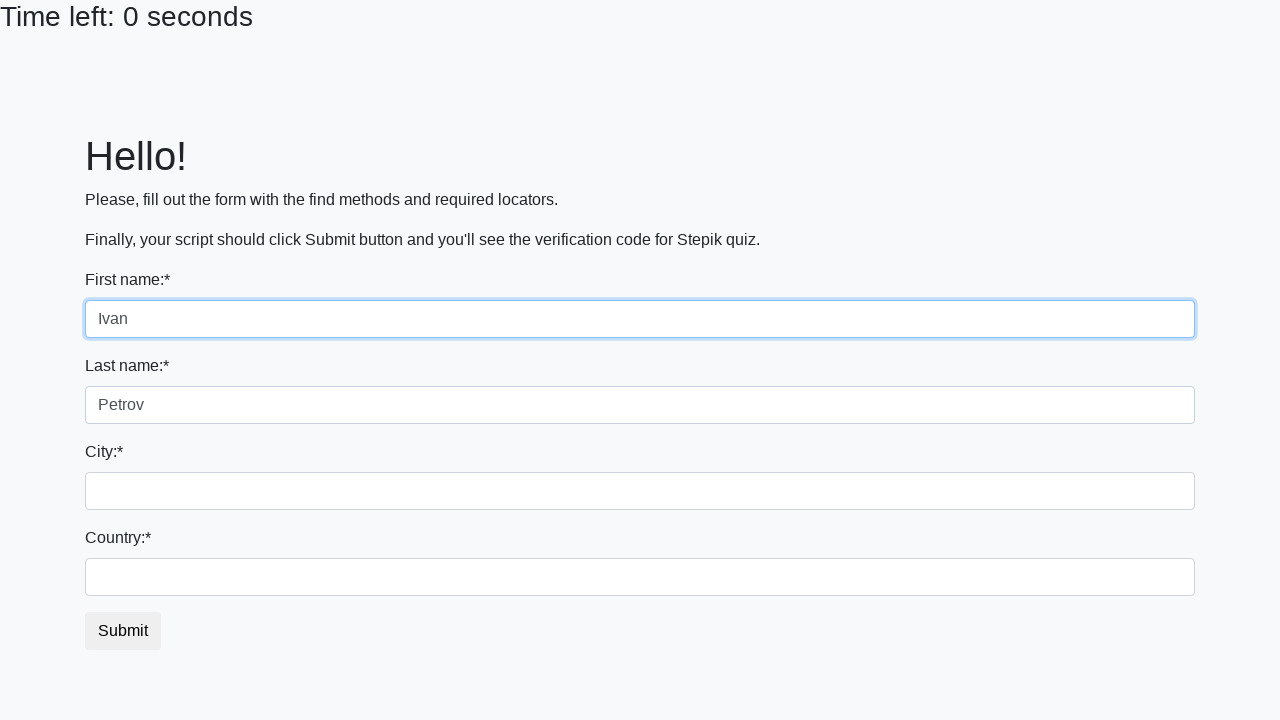

Filled city field with 'Smolensk' using class name locator on input.city
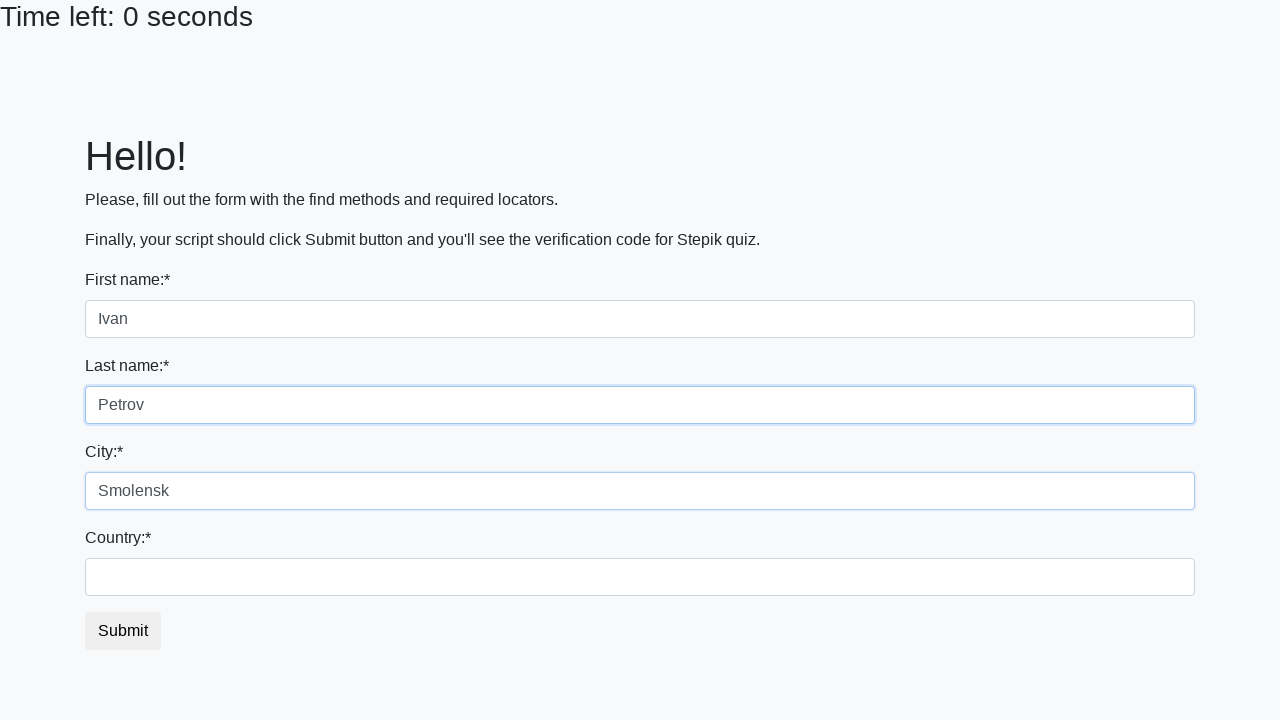

Filled country field with 'Russia' using id locator on #country
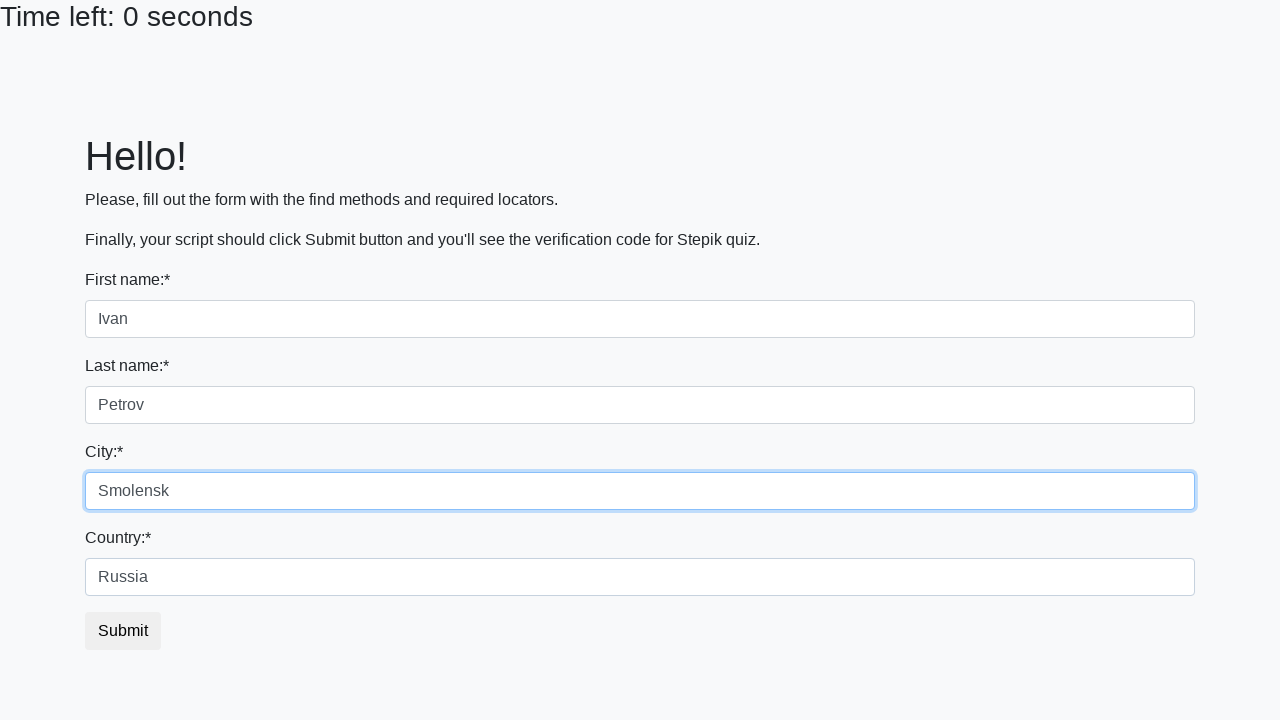

Clicked submit button to submit the form at (123, 631) on button.btn
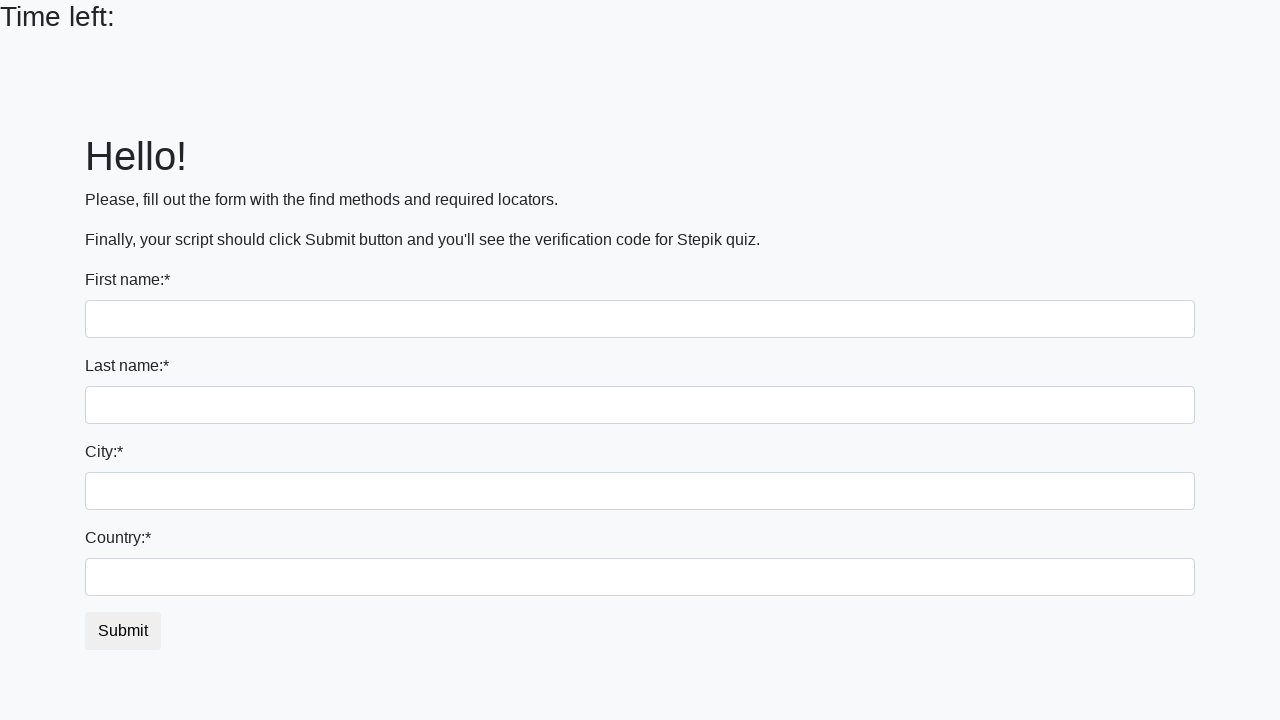

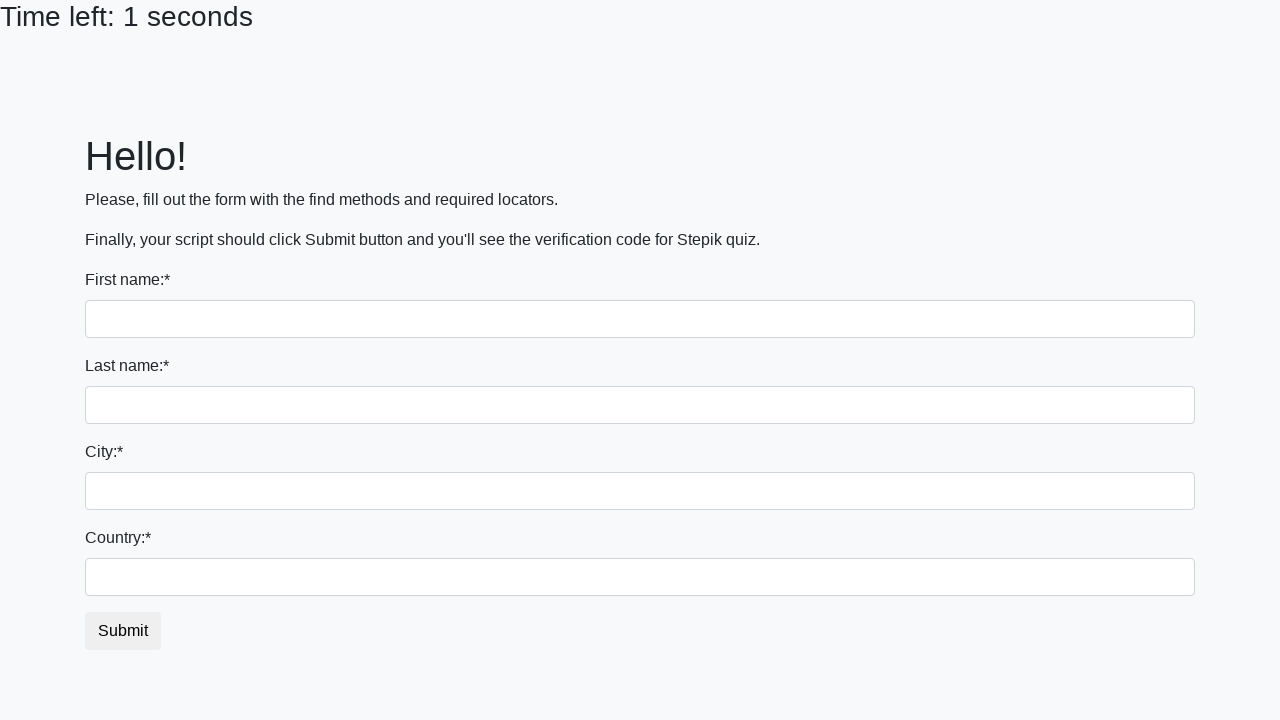